Tests clicking the privacy policy and user agreement link to verify it navigates to the agreement page

Starting URL: https://netology.ru/programs/qa

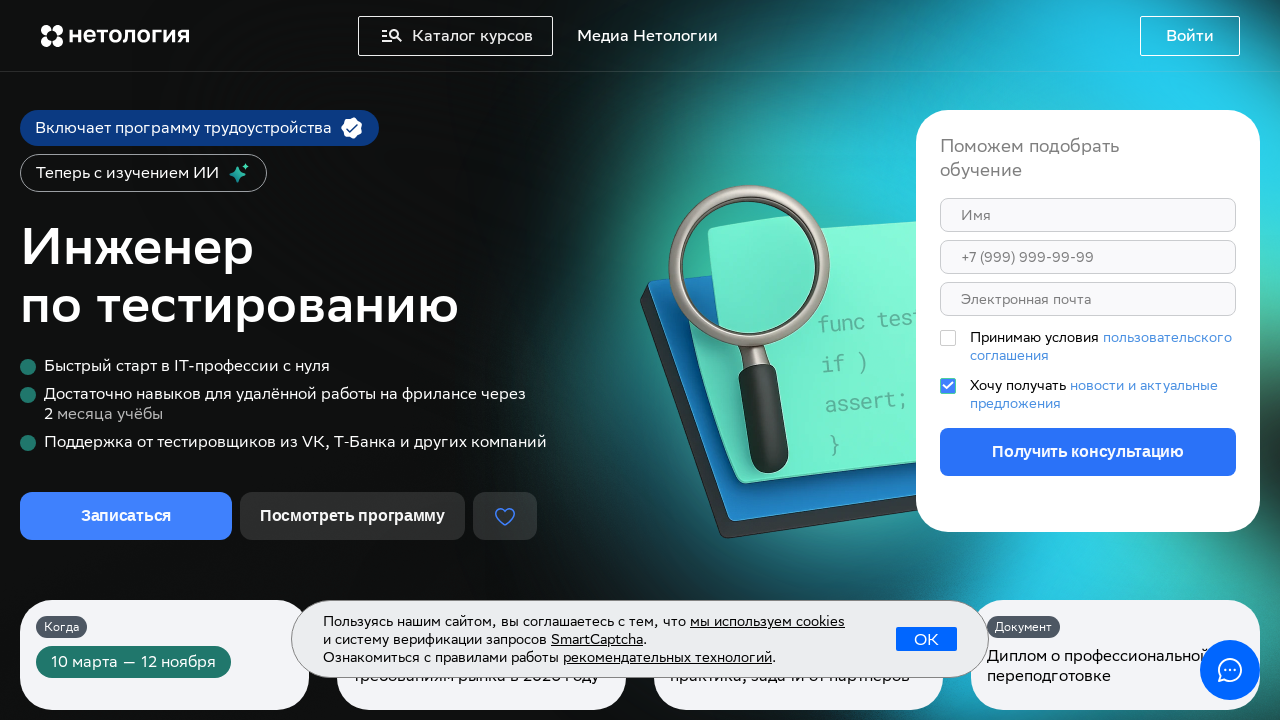

Waited for page to load (networkidle state)
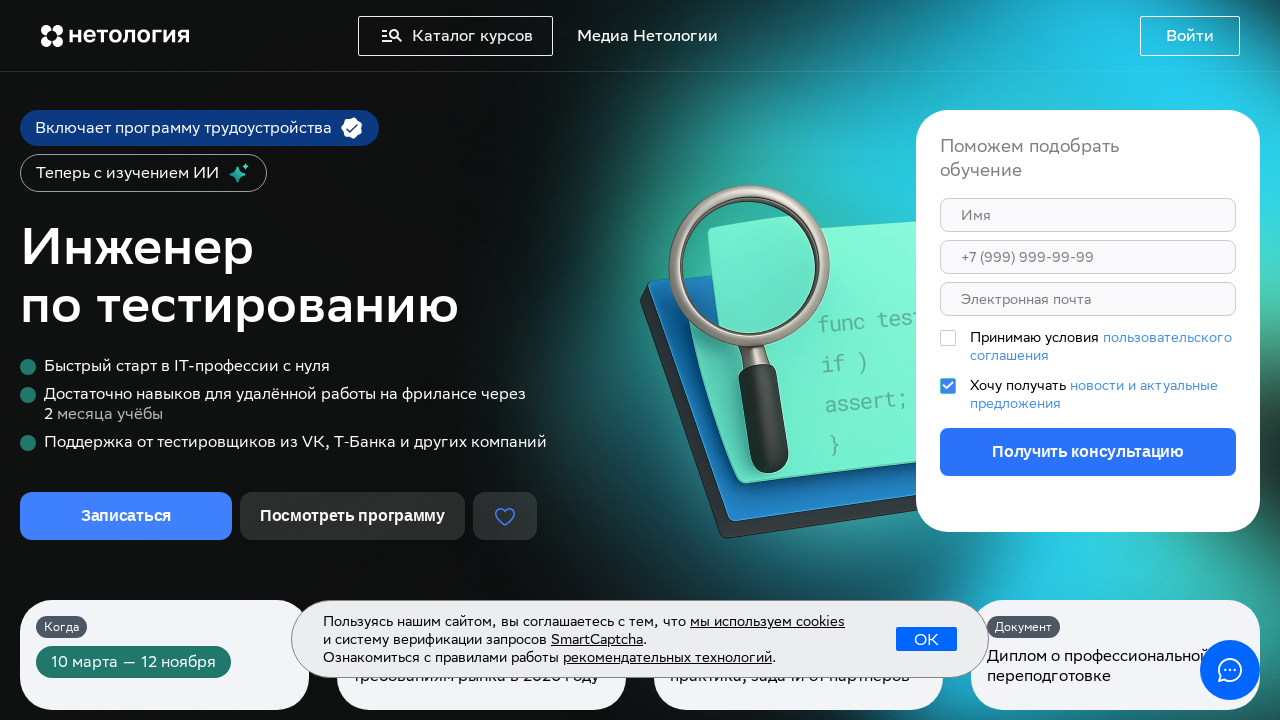

Scrolled to bottom of page using End key
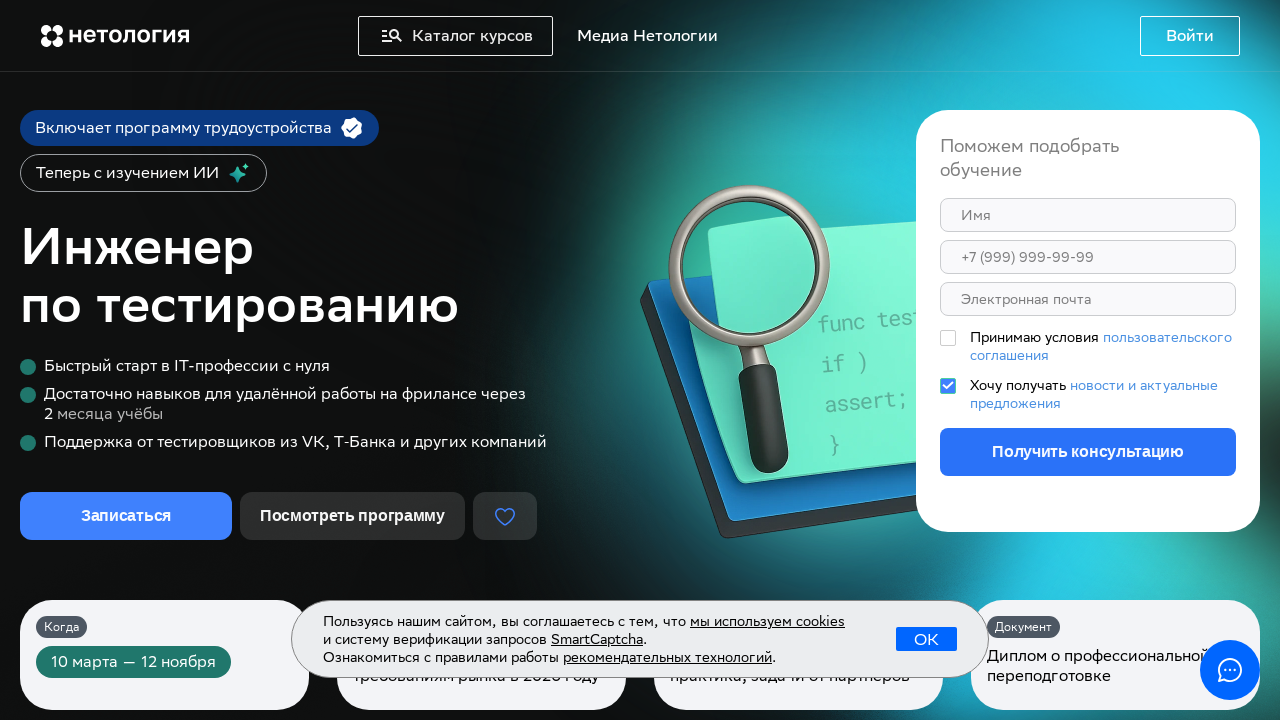

Waited 1 second for page to settle
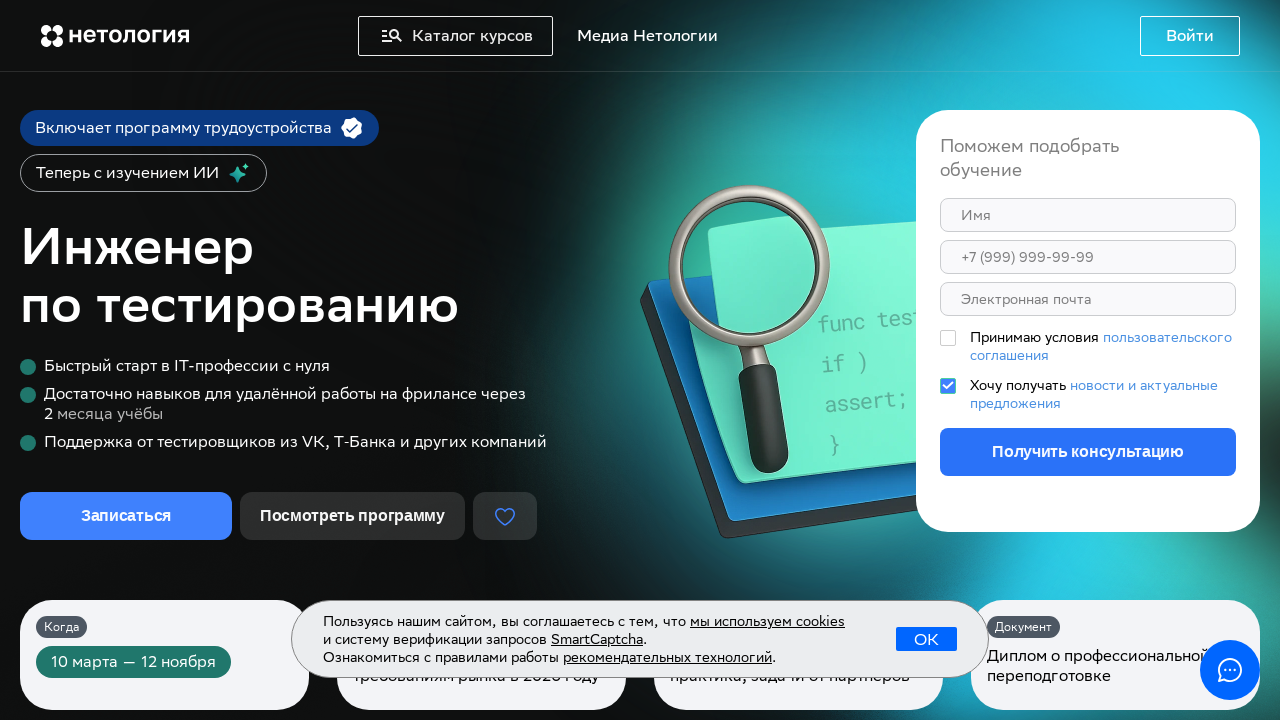

Clicked on privacy policy or user agreement link at (1168, 337) on a:has-text('политики'), a:has-text('соглашени')
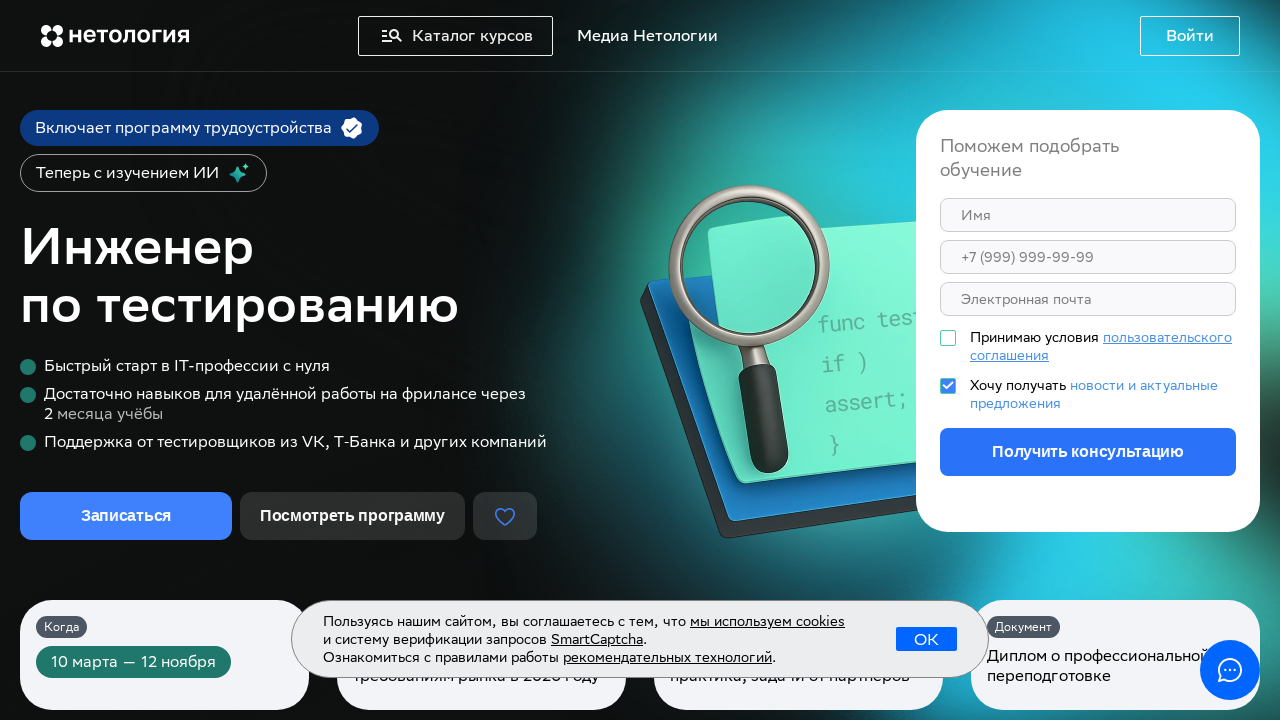

Waited for agreement page to load (networkidle state)
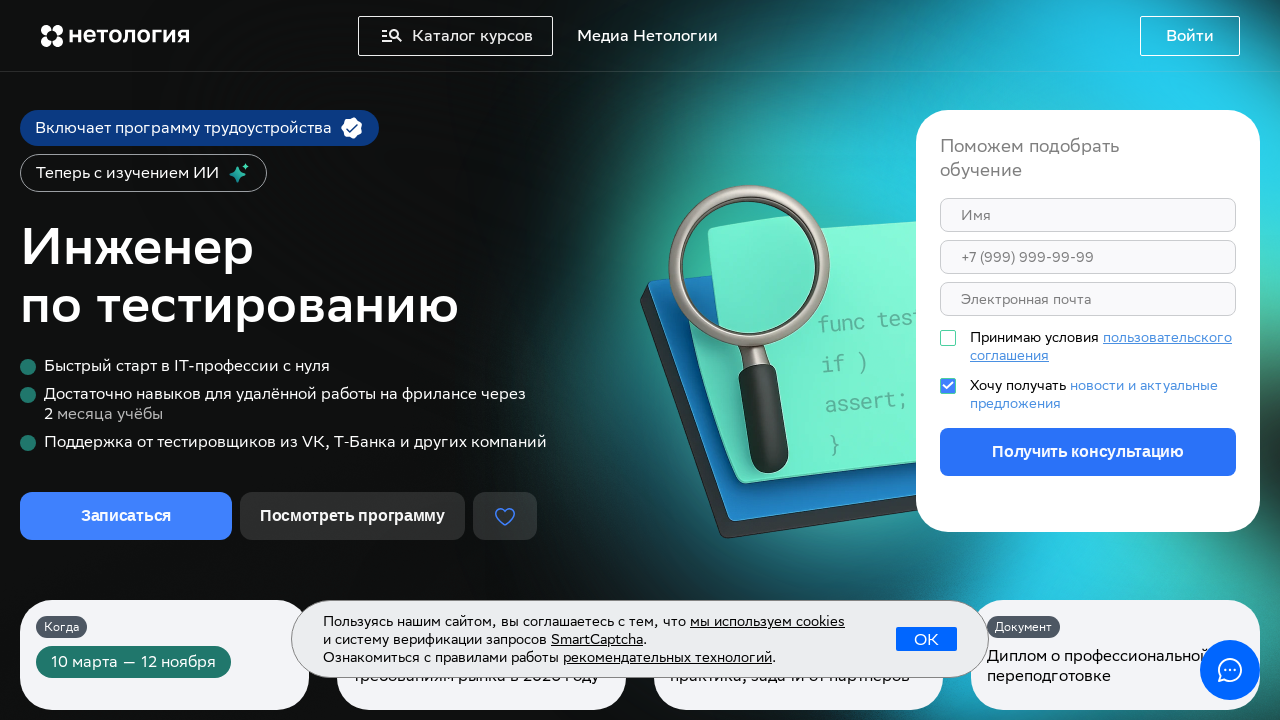

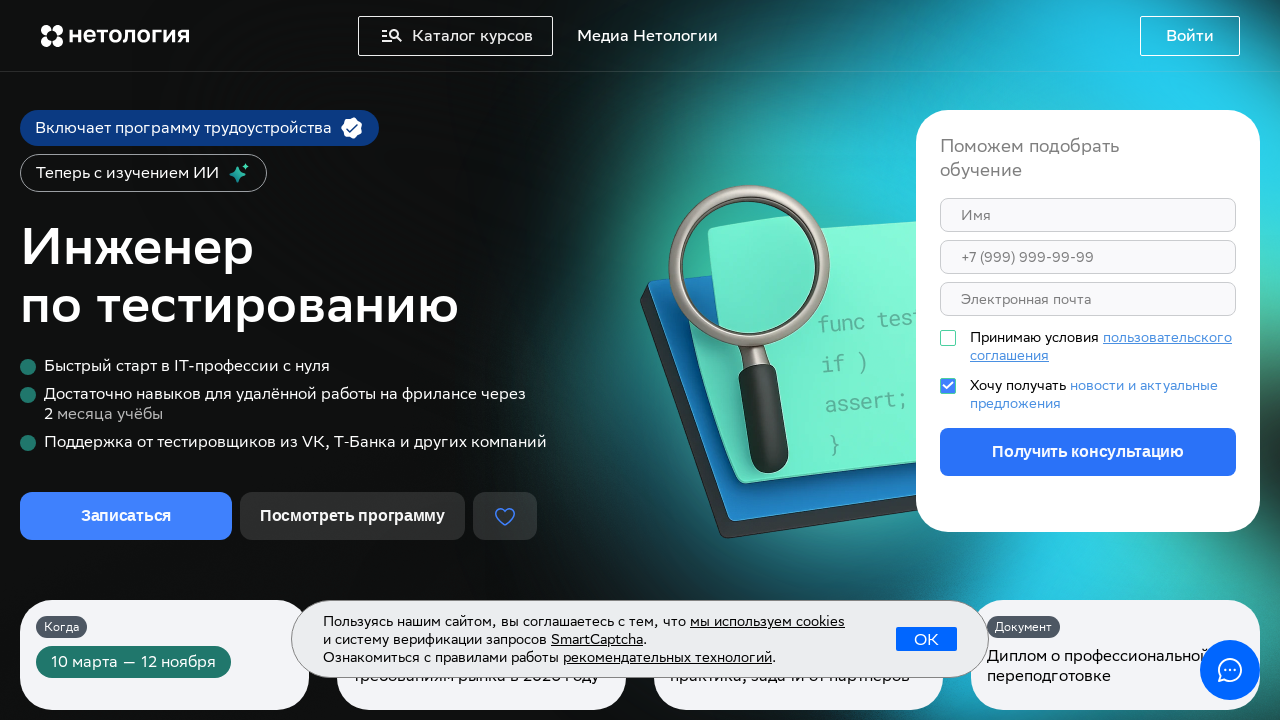